Tests multiple window handling by clicking on a button that opens multiple new windows and switching between them

Starting URL: http://demo.automationtesting.in/Windows.html

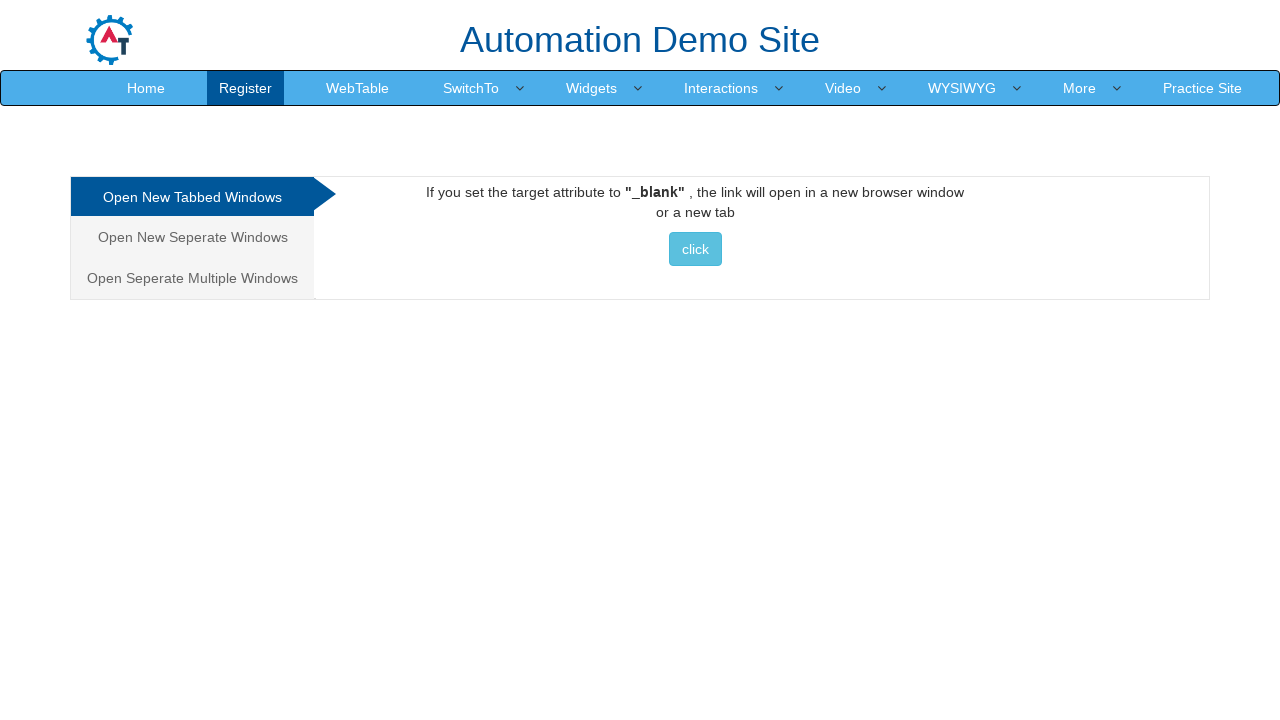

Clicked on the Multiple Windows tab at (192, 278) on a[href^='#Mul']
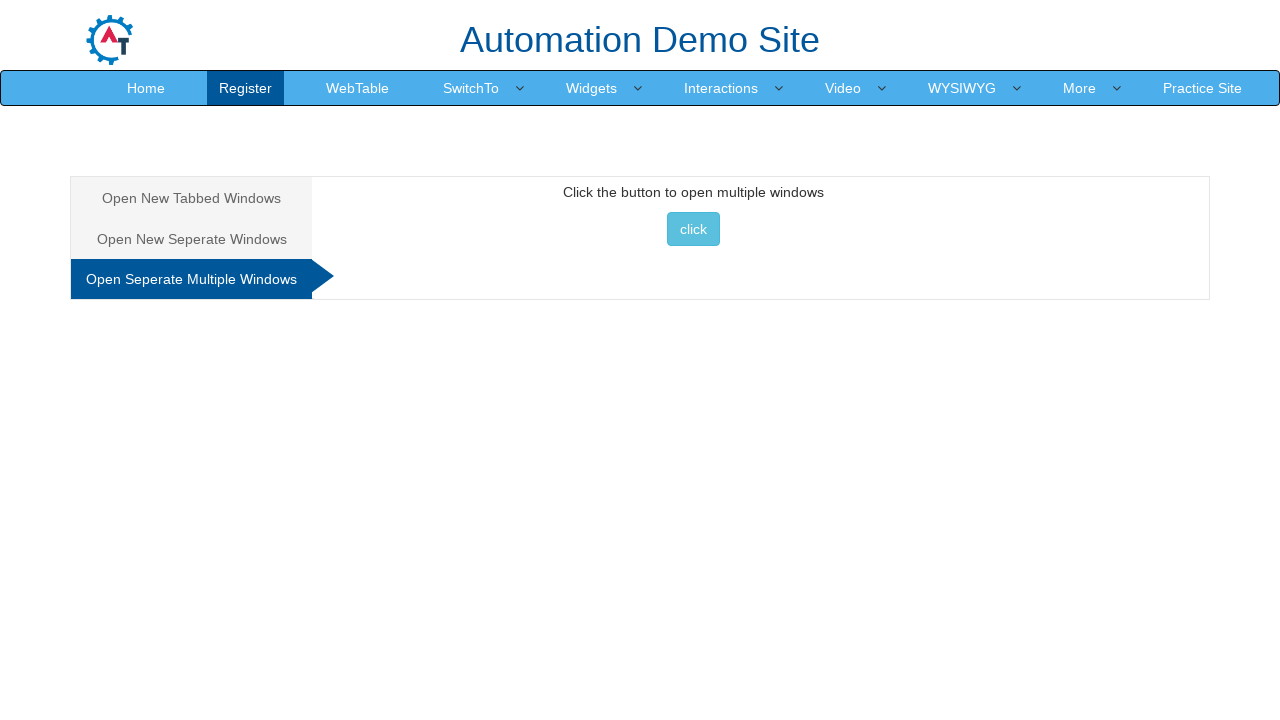

Clicked button to open multiple windows at (693, 229) on button[onclick='multiwindow()']
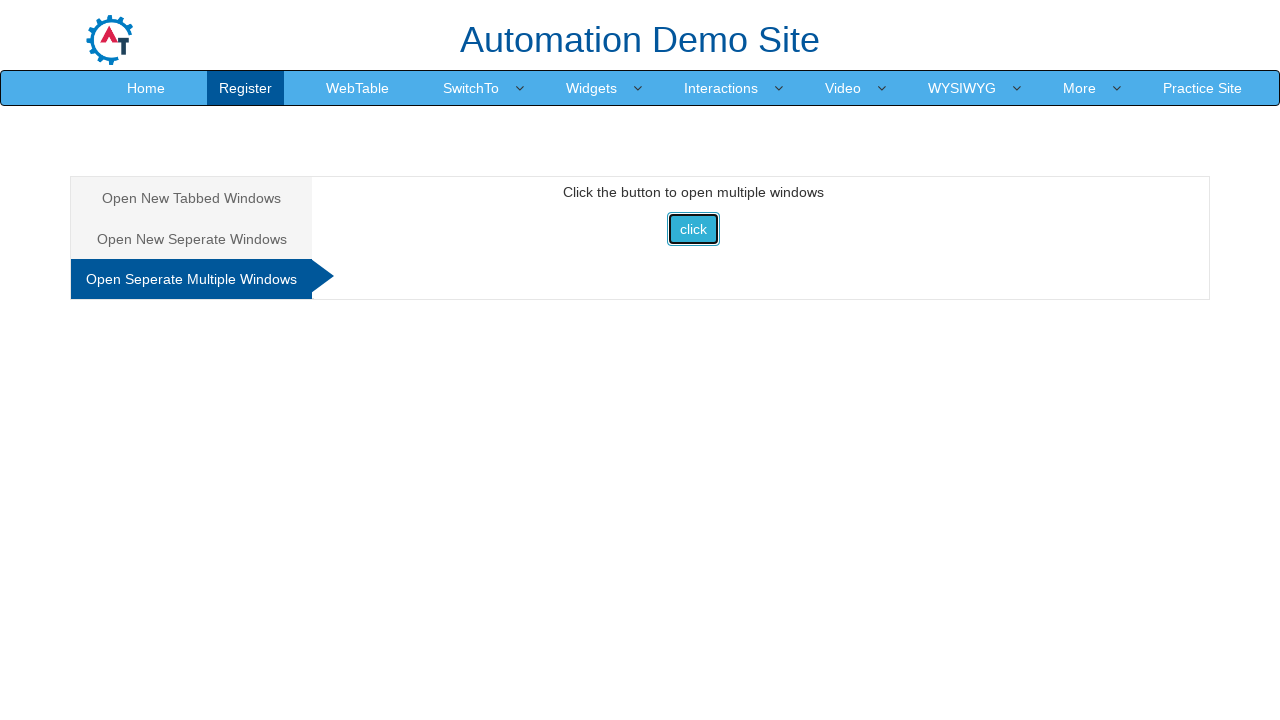

Waited 3 seconds for new windows to open
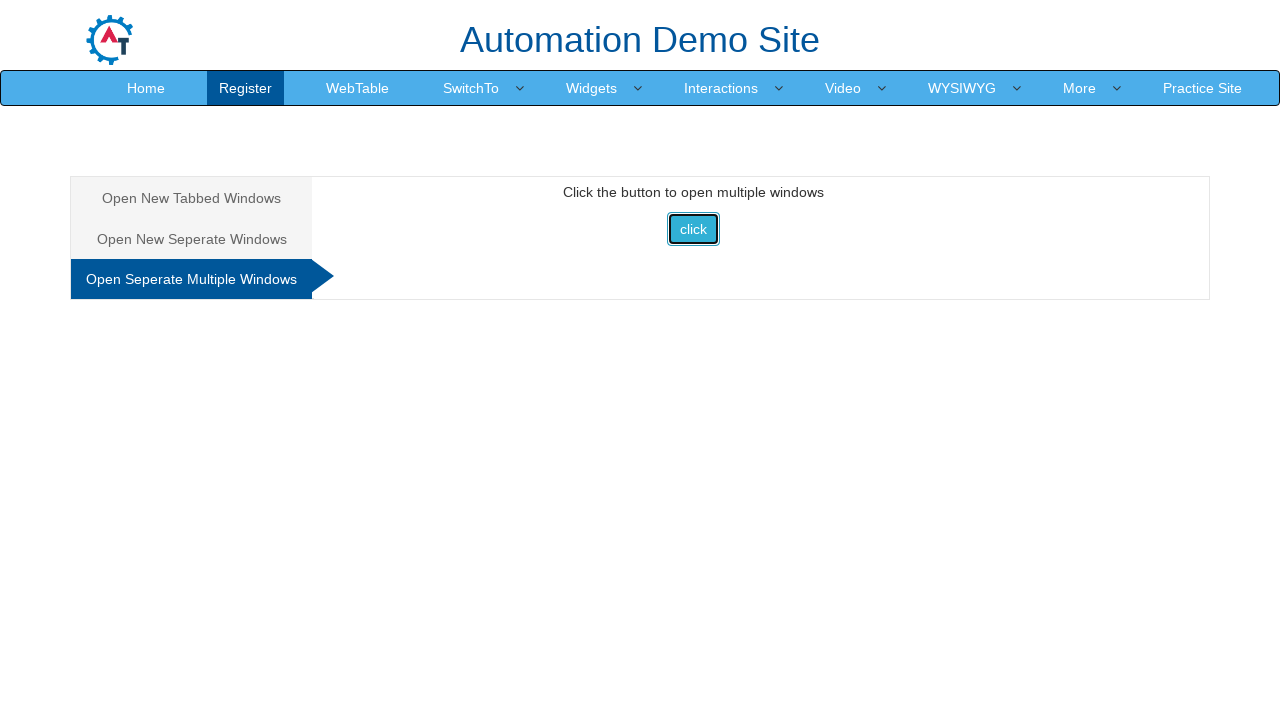

Retrieved all open pages from context
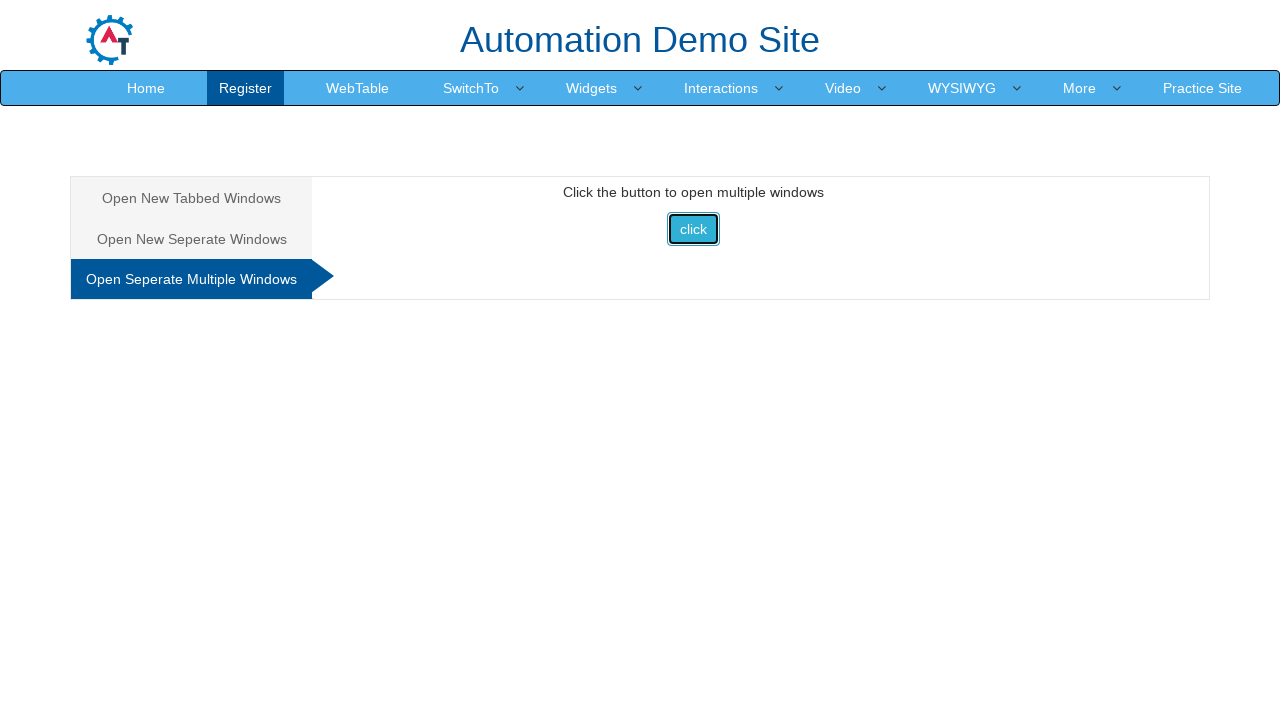

Printed titles of all opened windows
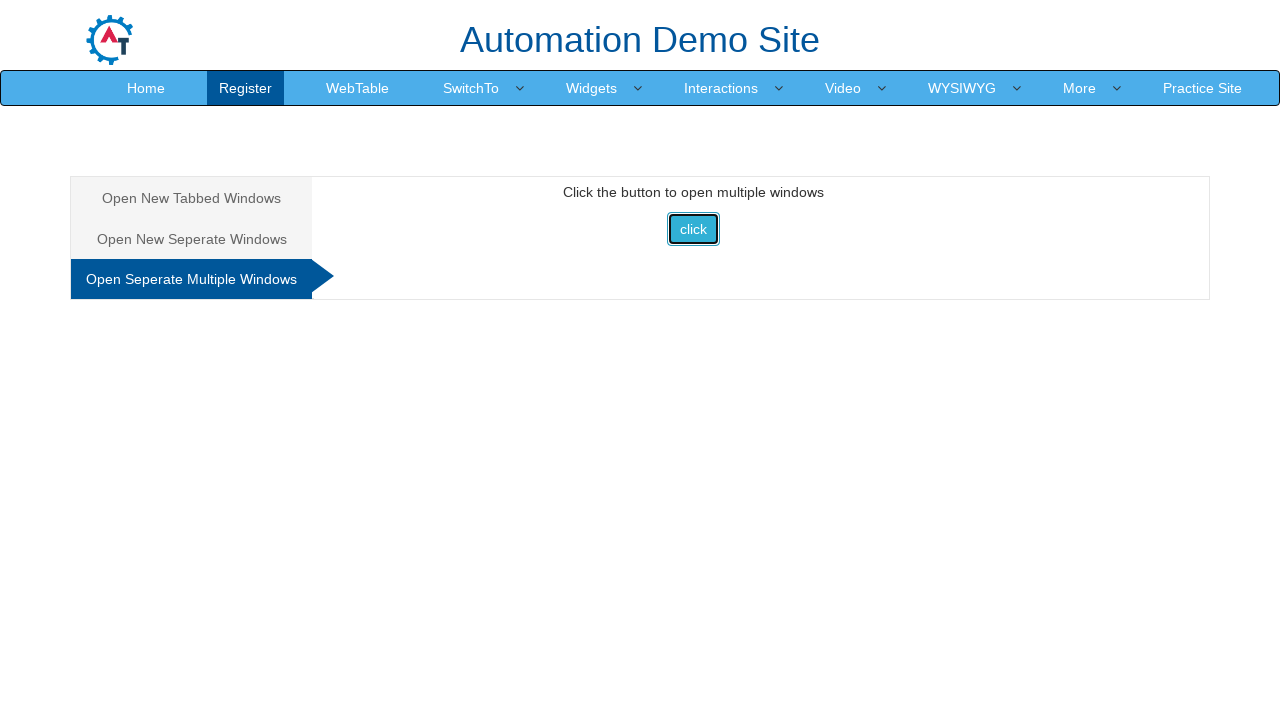

Switched to the third window
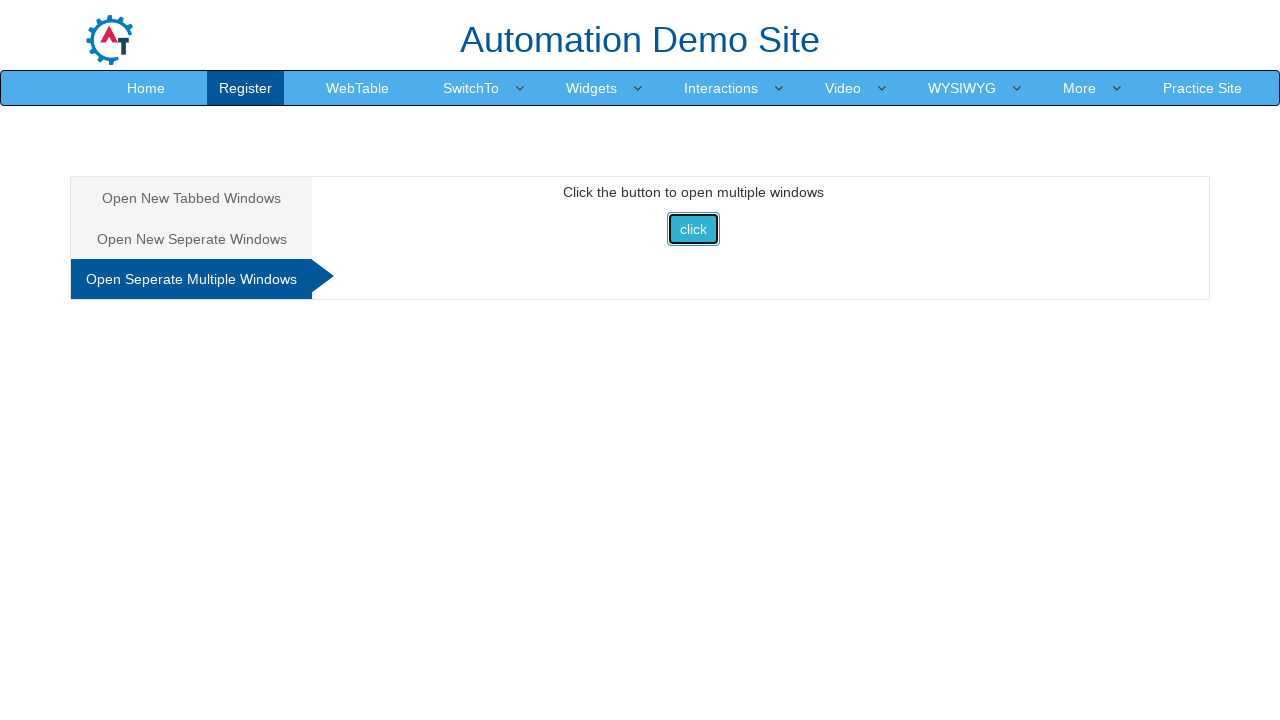

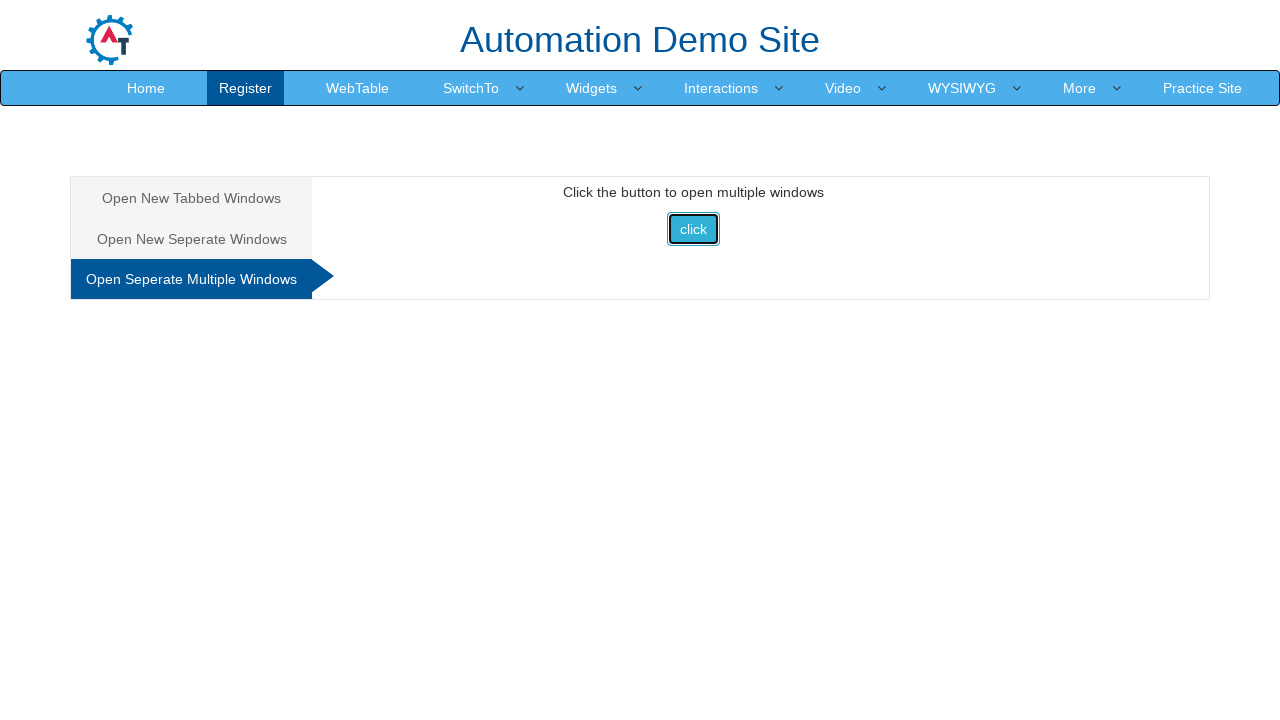